Tests switching to an iframe, entering a search term inside it, then switching back to the main content to fill another form field

Starting URL: https://www.letskodeit.com/practice

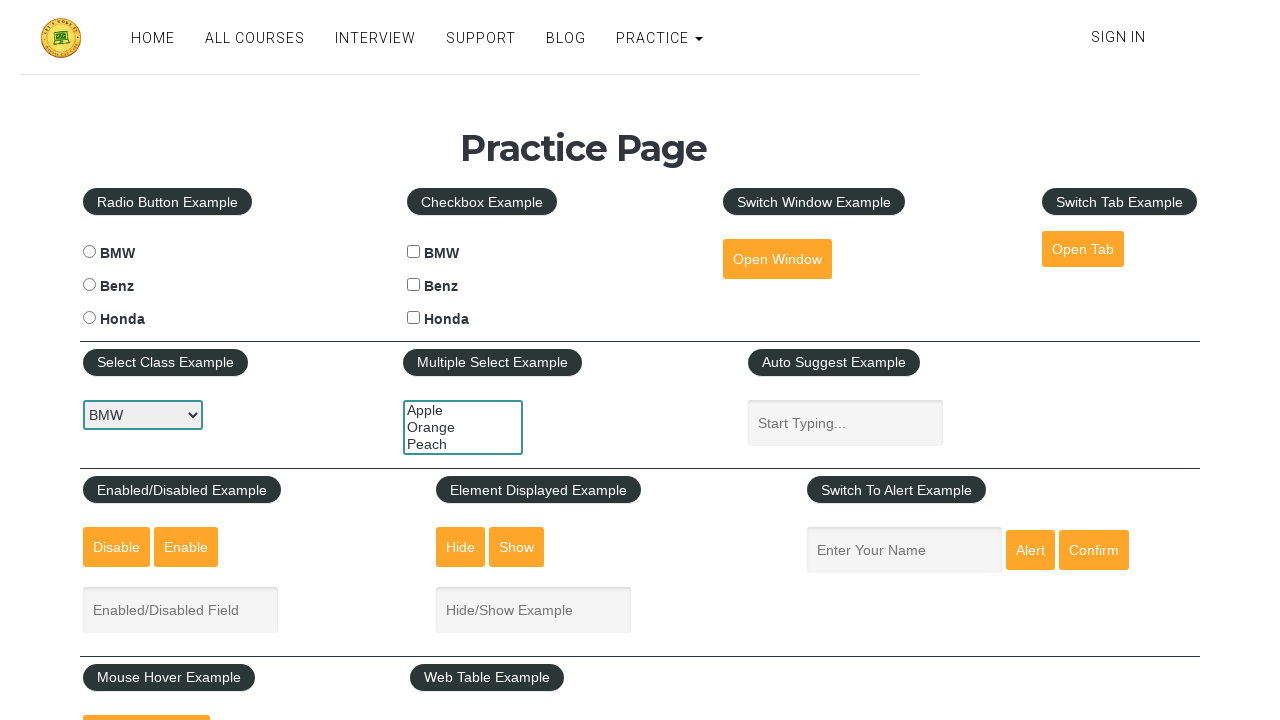

Navigated to https://www.letskodeit.com/practice
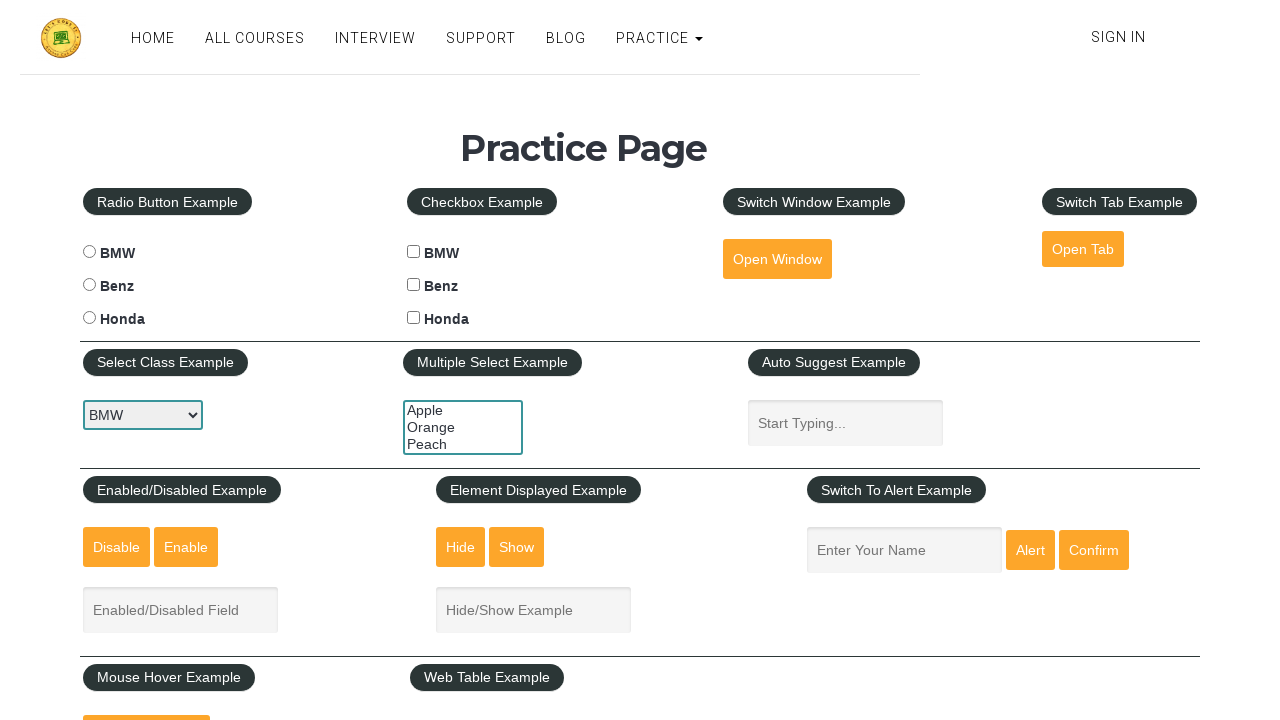

Located iframe with id 'courses-iframe'
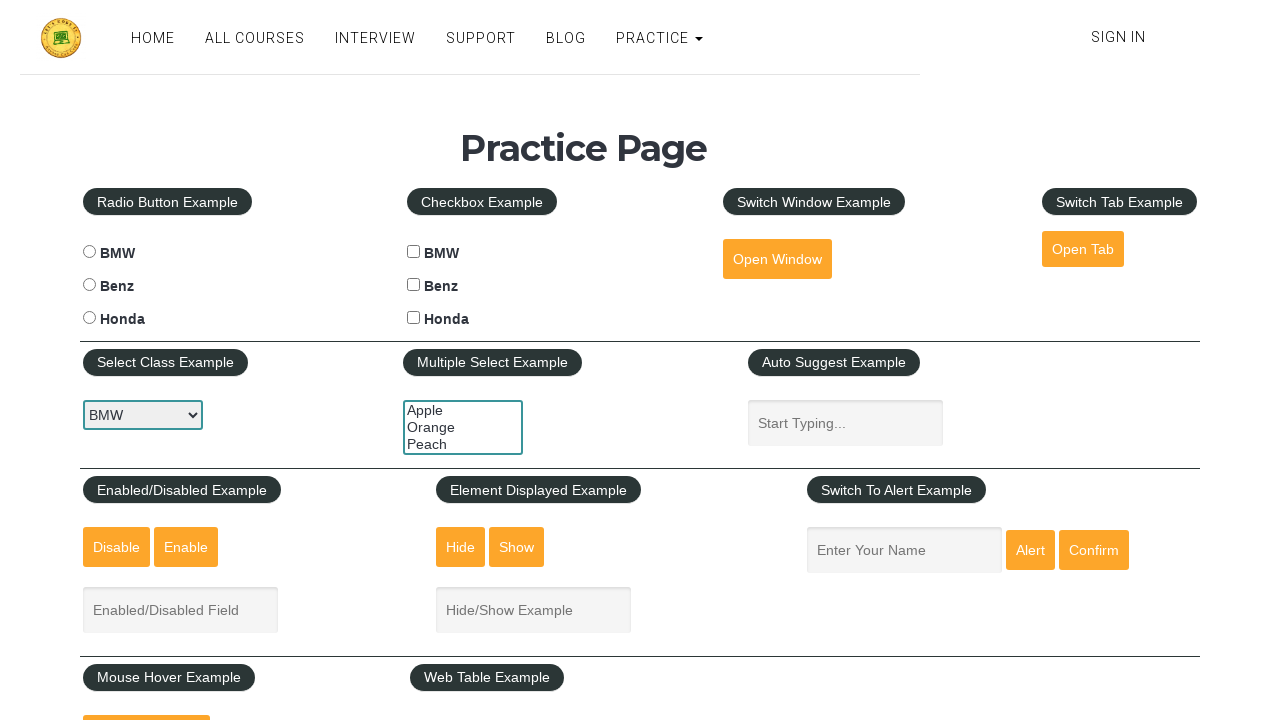

Entered 'Leeloo' in search field inside iframe on #courses-iframe >> internal:control=enter-frame >> input#search
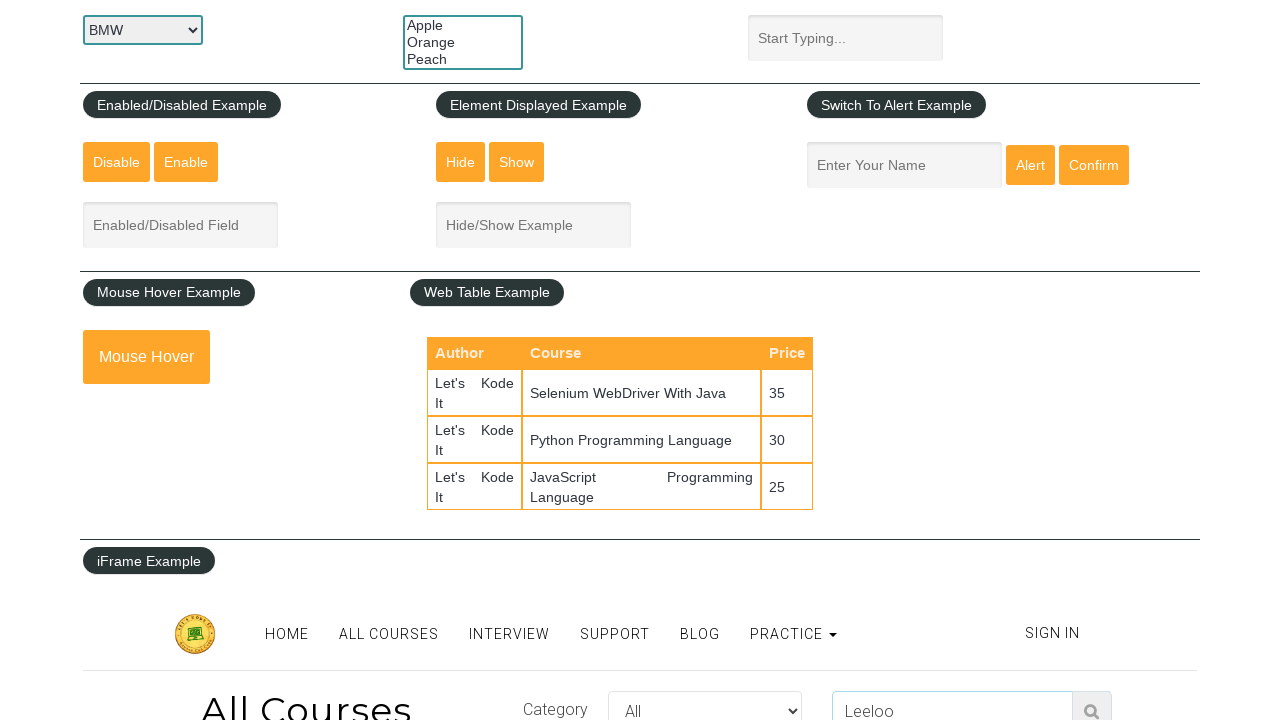

Switched back to main content and entered 'Masha' in name field on #name
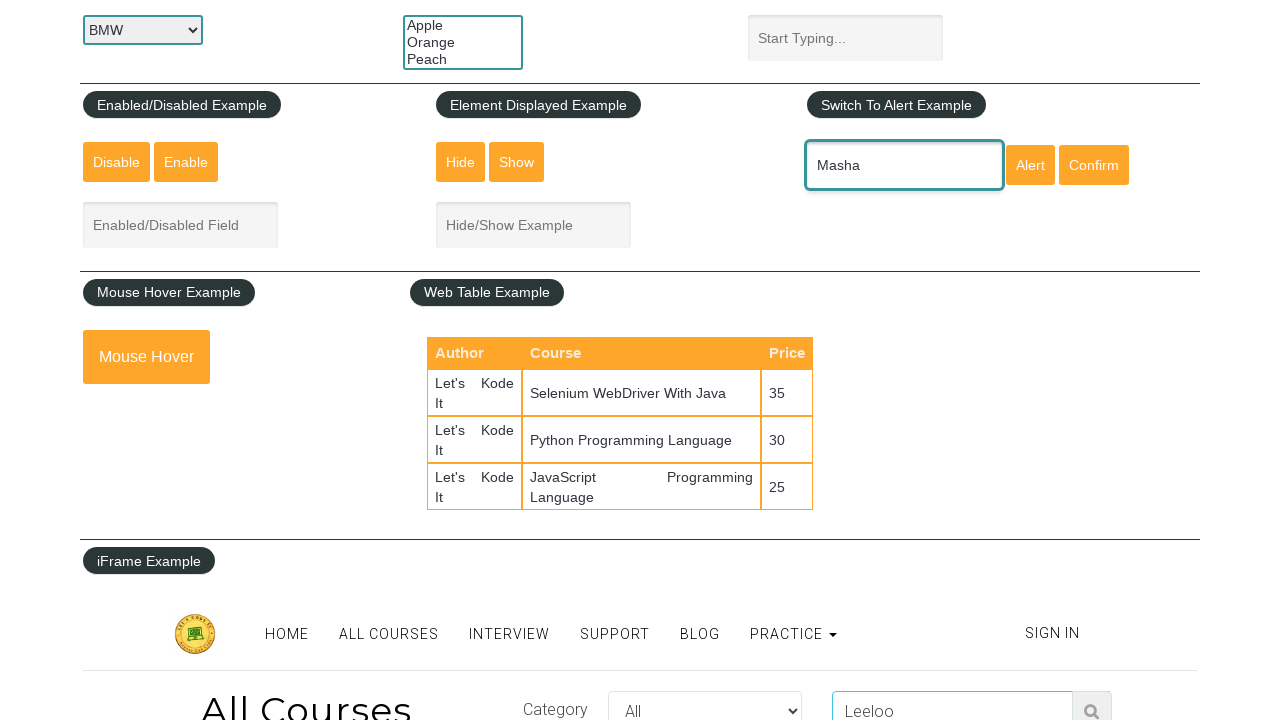

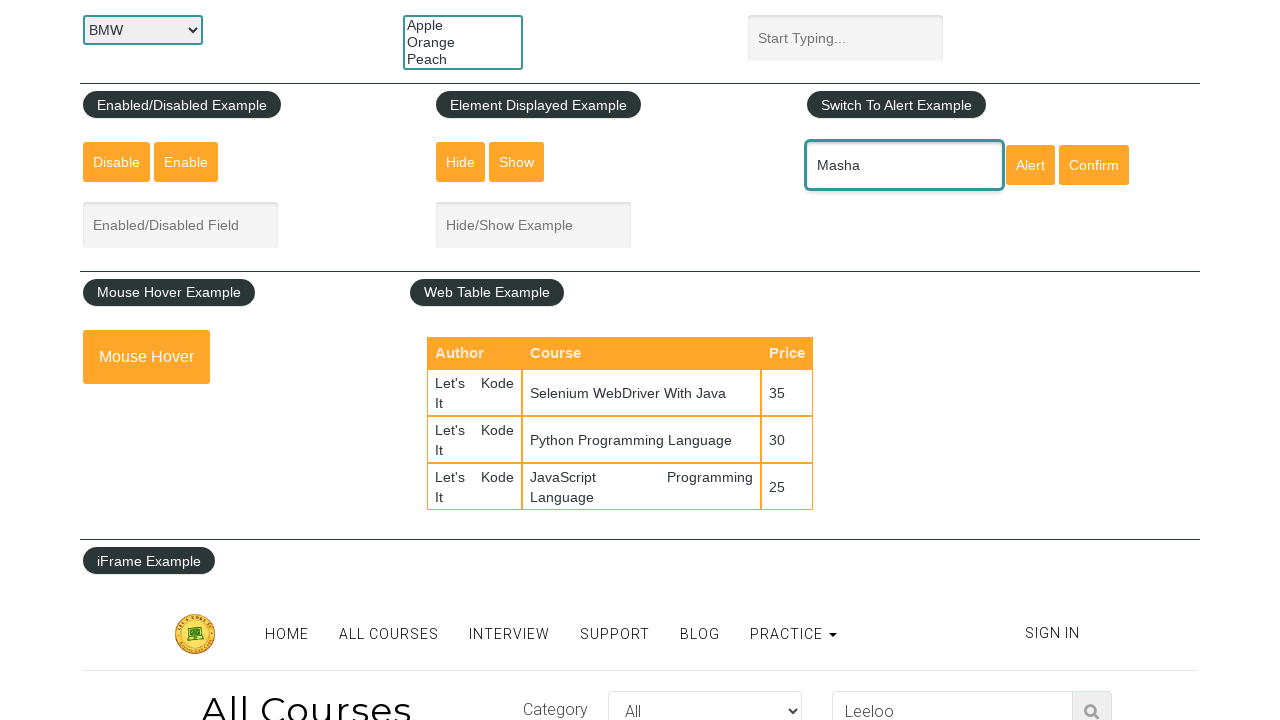